Hovers over a menu item to trigger hover effects

Starting URL: https://tinywow.com/

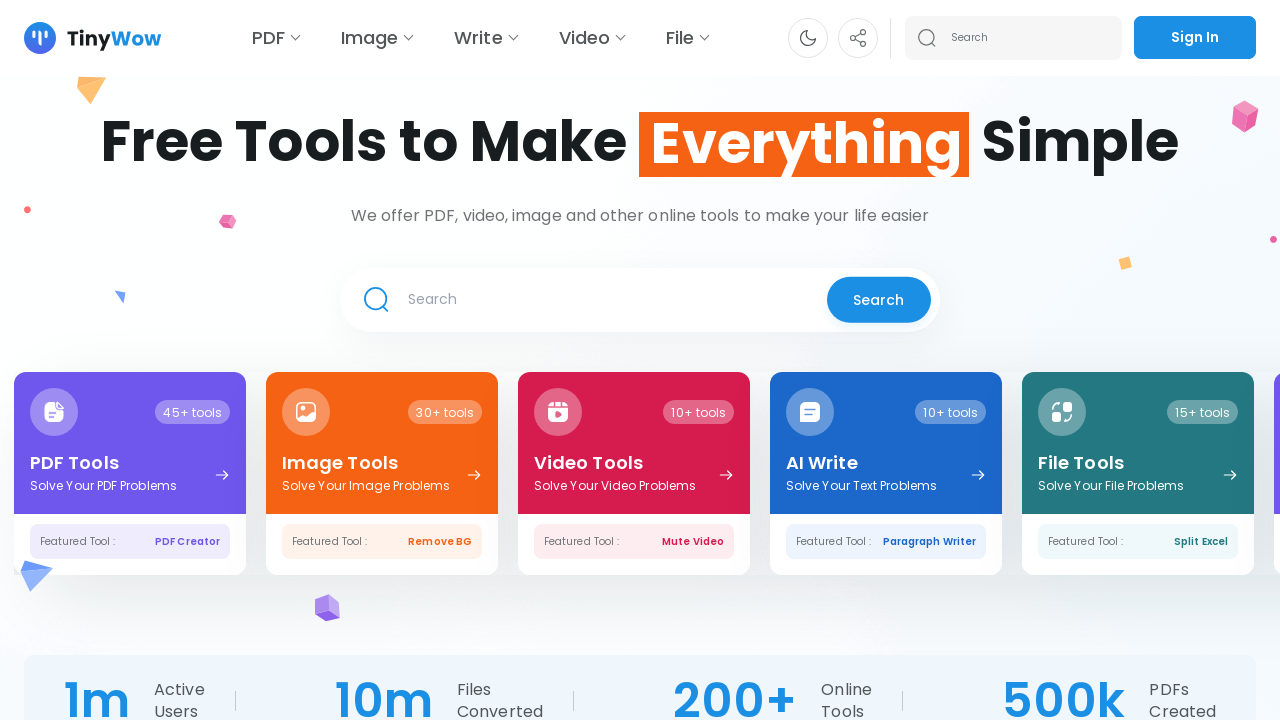

Hovered over the Write menu item at (485, 38) on xpath=//a[@href='https://tinywow.com/tools/write'][normalize-space()='Write']
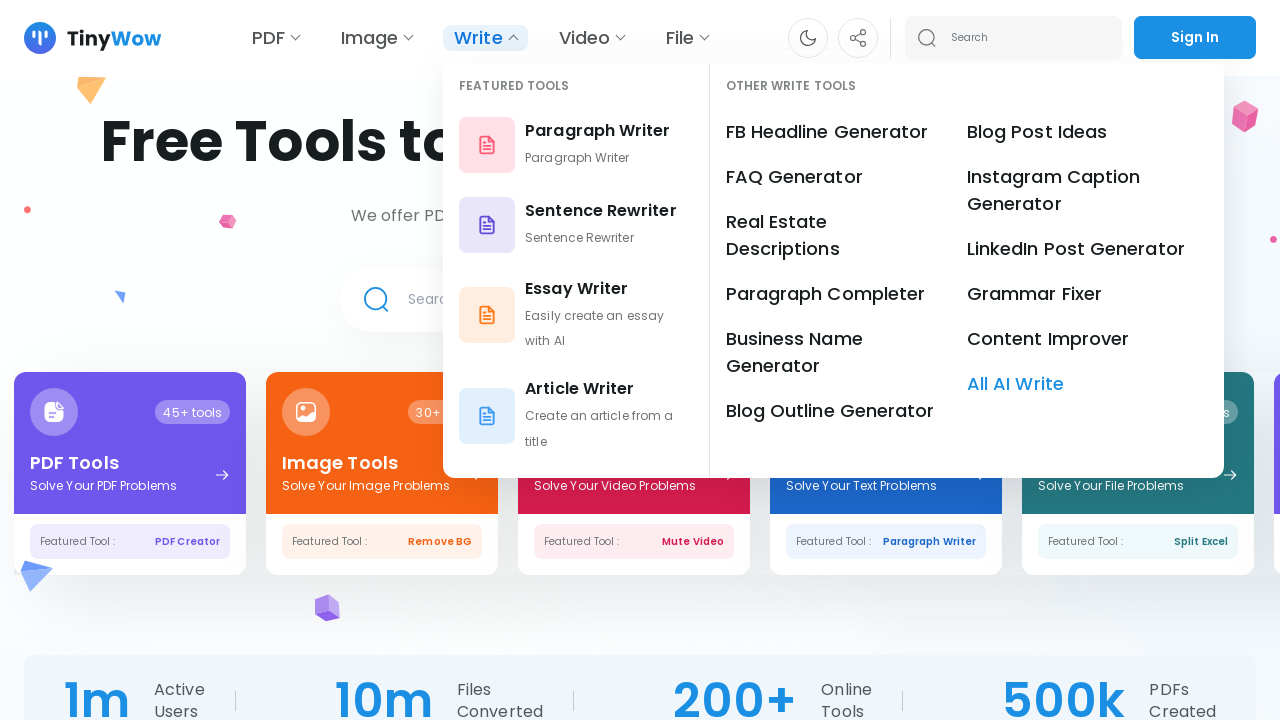

Waited 1000ms for hover effects to display
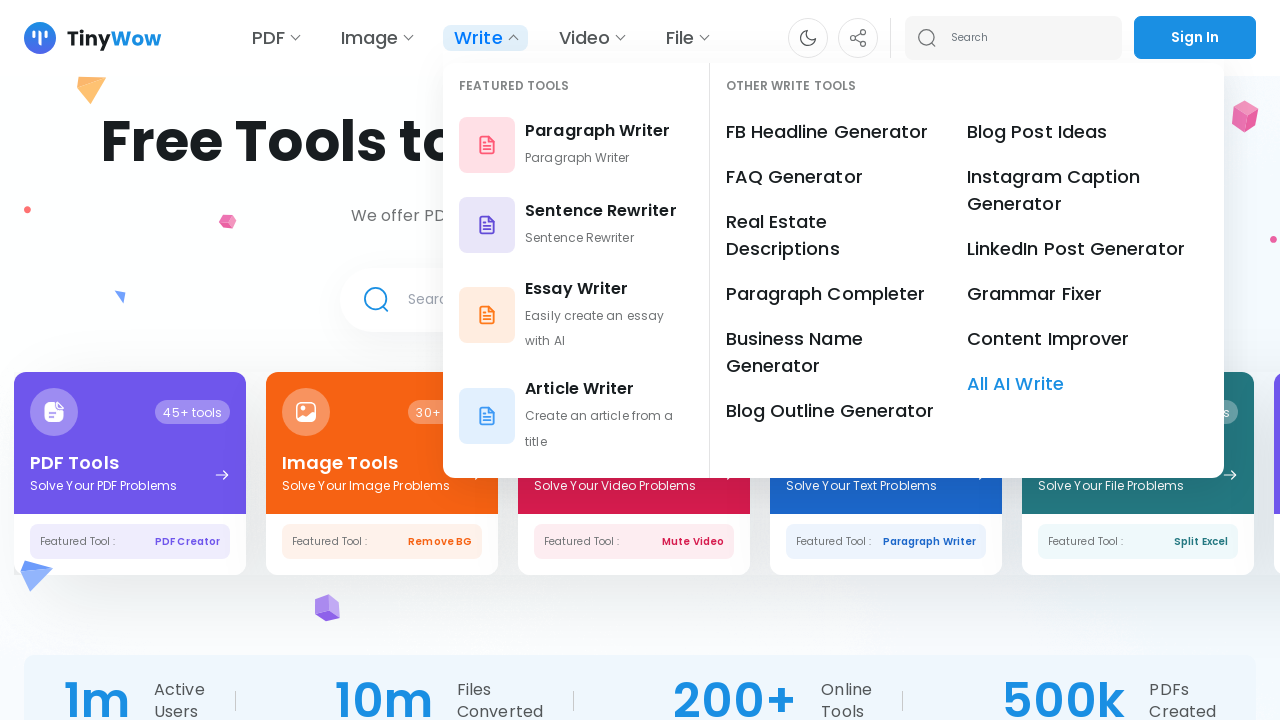

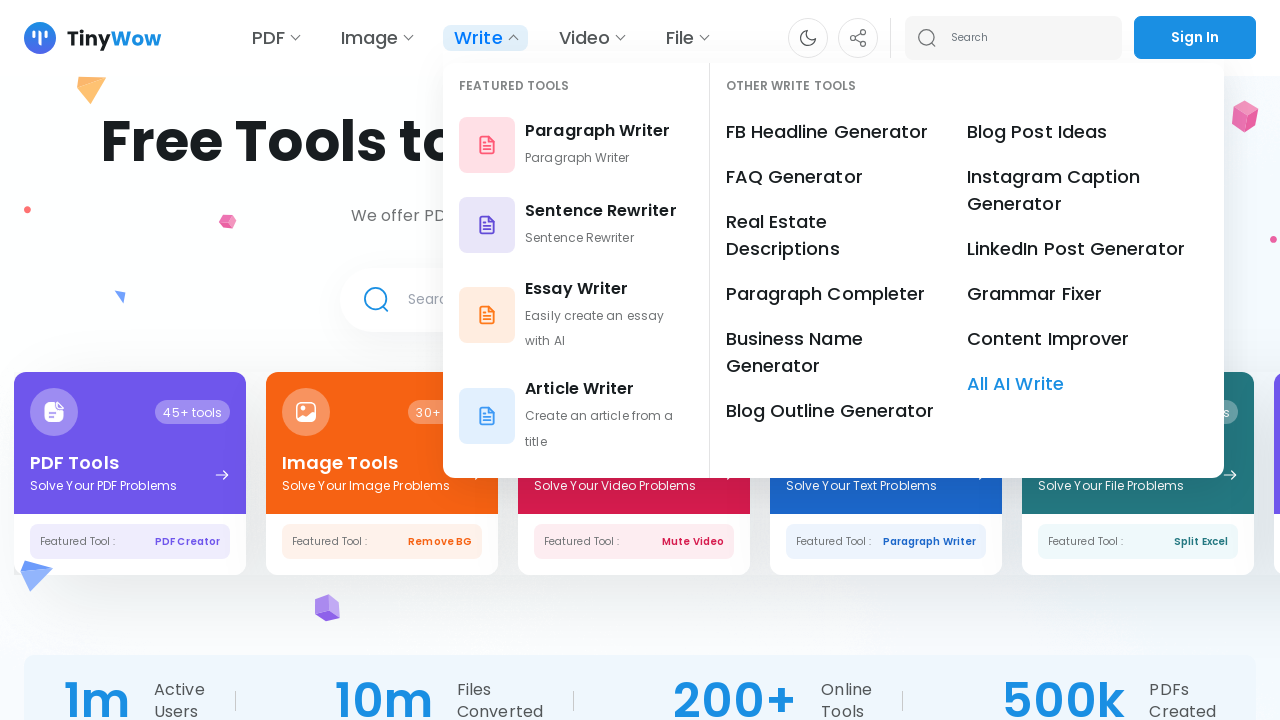